Tests dynamic content loading by clicking a start button and waiting for dynamically loaded text "Hello World!" to appear

Starting URL: https://the-internet.herokuapp.com/dynamic_loading/1

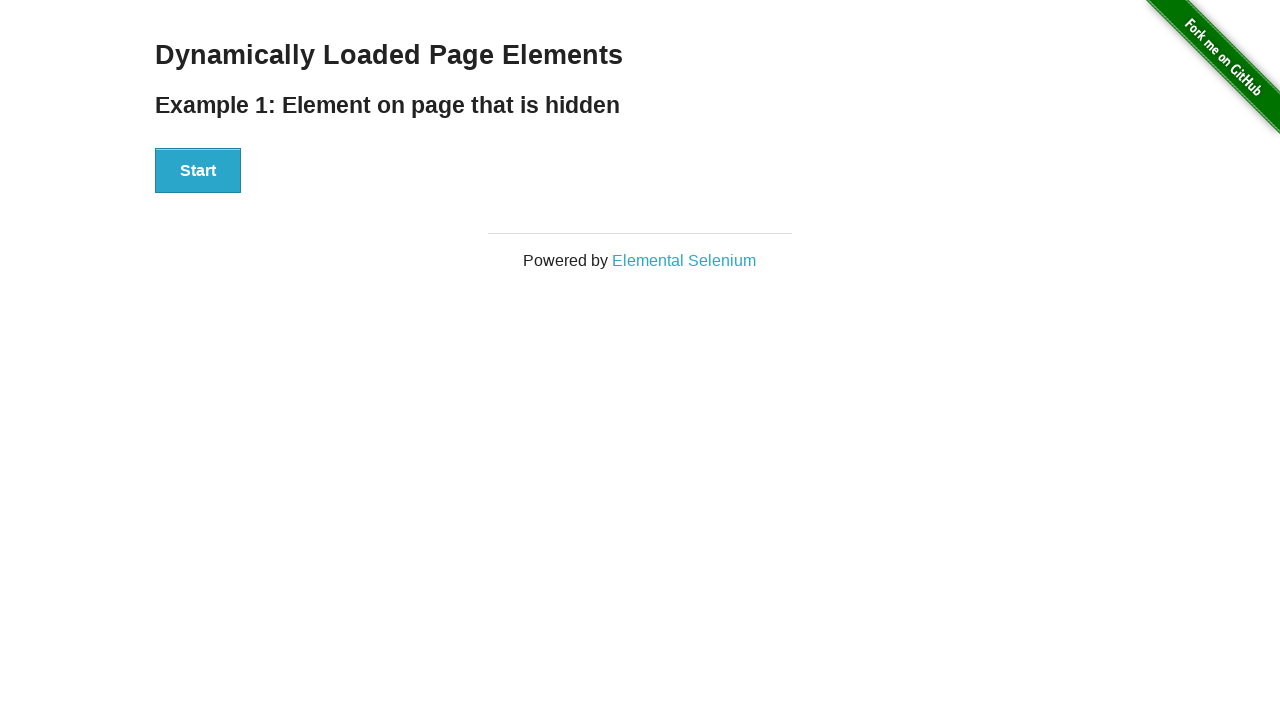

Clicked start button to trigger dynamic loading at (198, 171) on xpath=//*[@id='start']/button
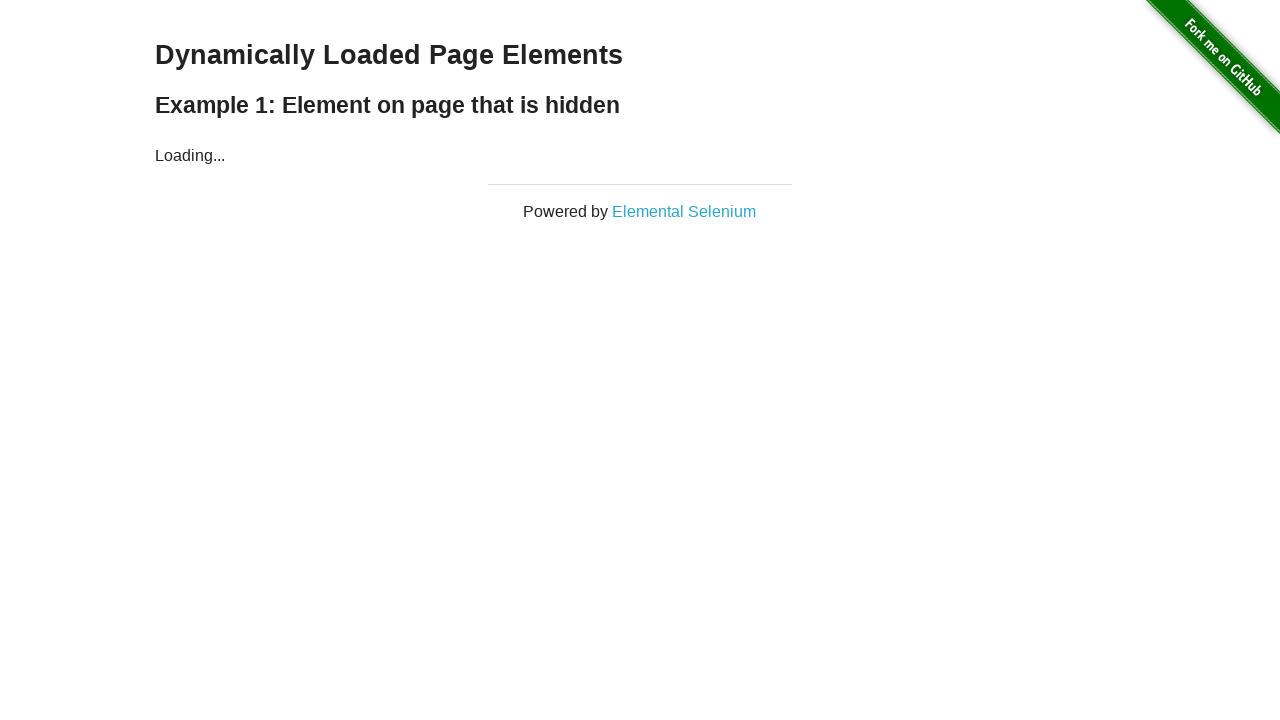

Waited for dynamically loaded text 'Hello World!' to appear
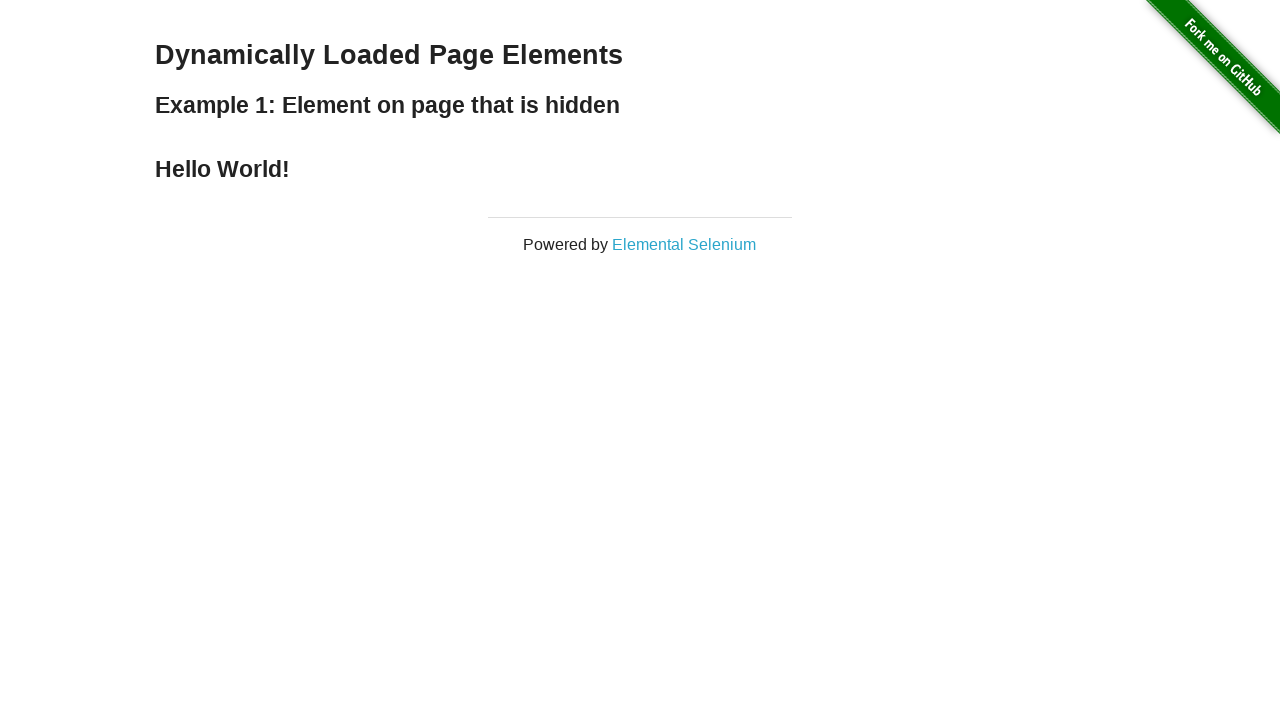

Located the dynamically loaded text element
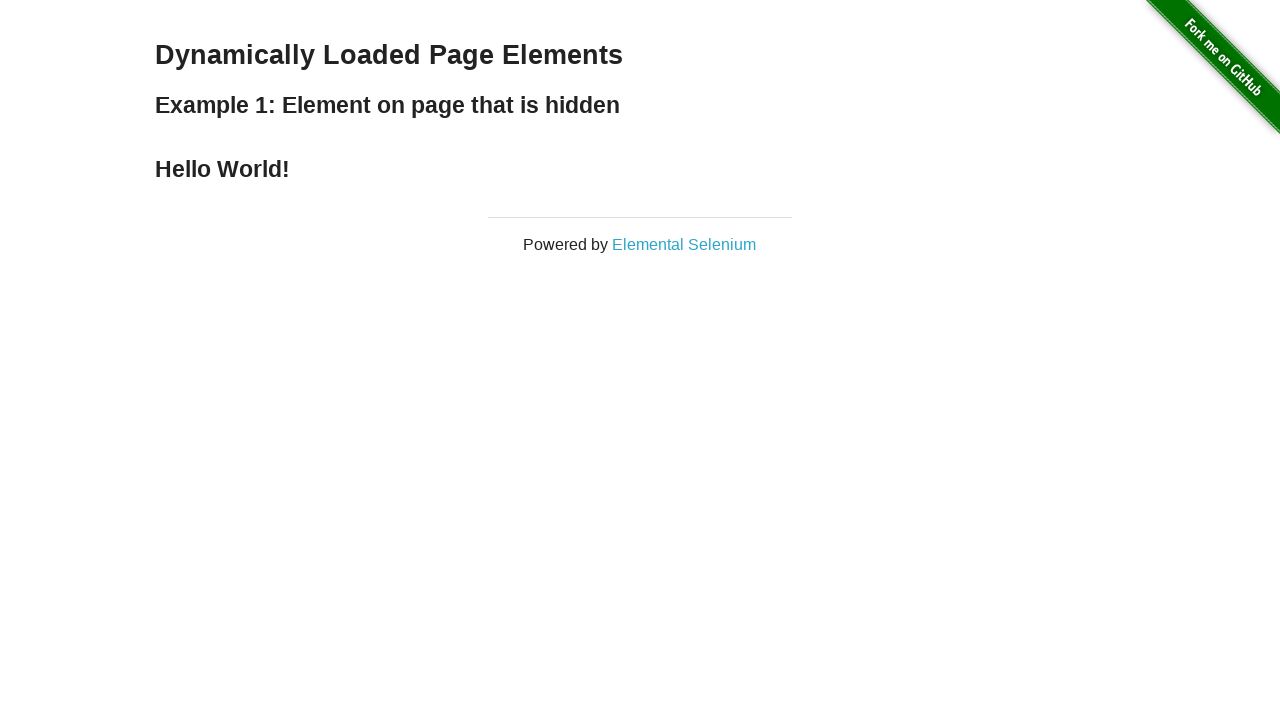

Verified that loaded text content equals 'Hello World!'
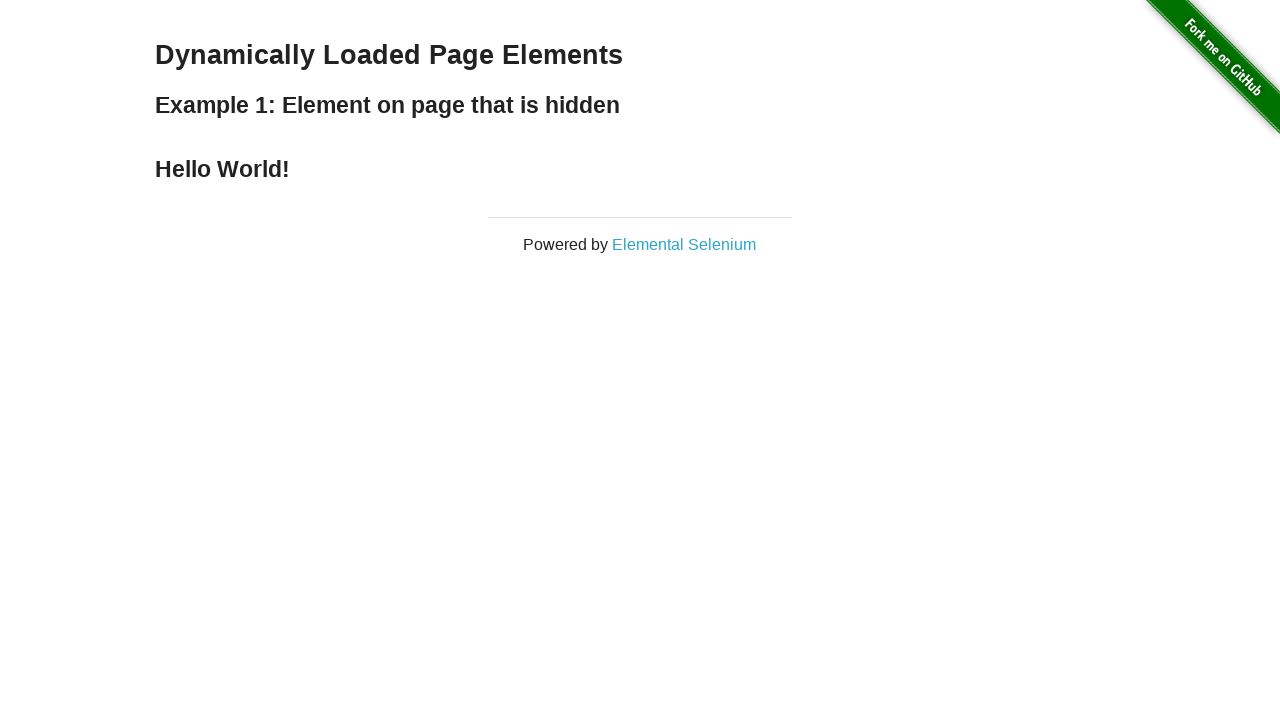

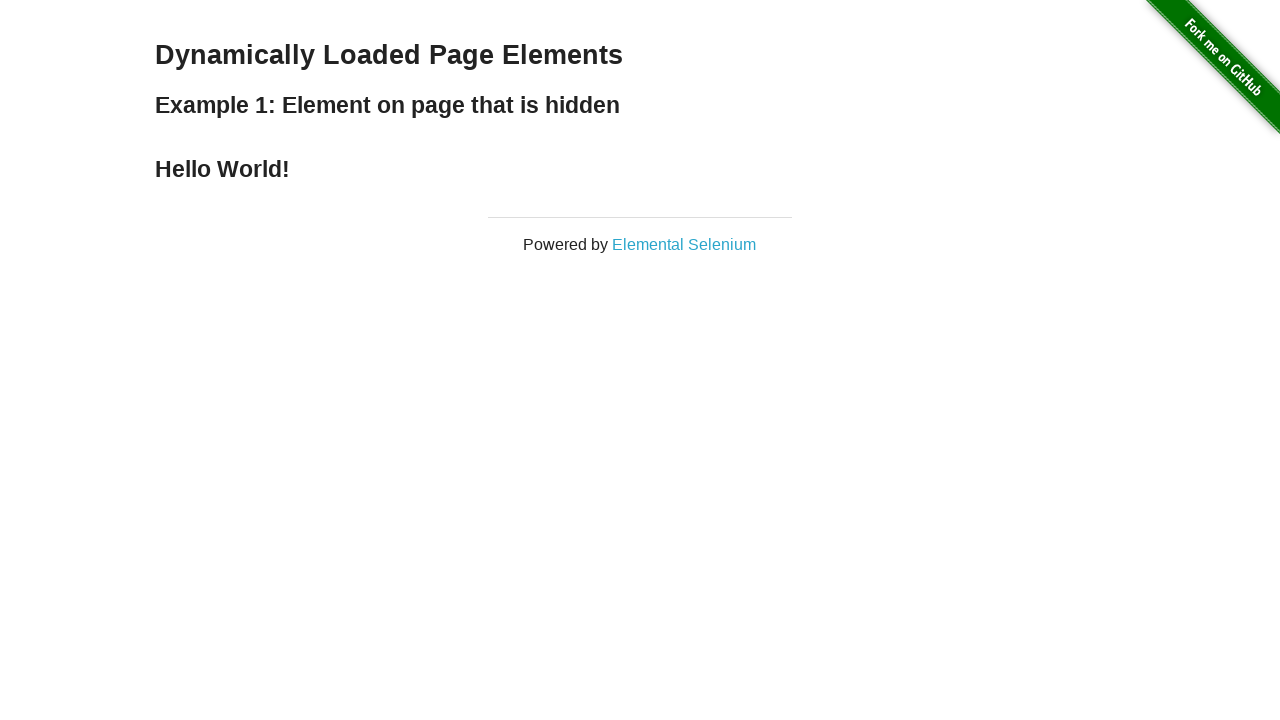